Tests navigation on automationexercise.com by clicking on the Products link and verifying that the Subscription section is displayed on the page.

Starting URL: http://automationexercise.com

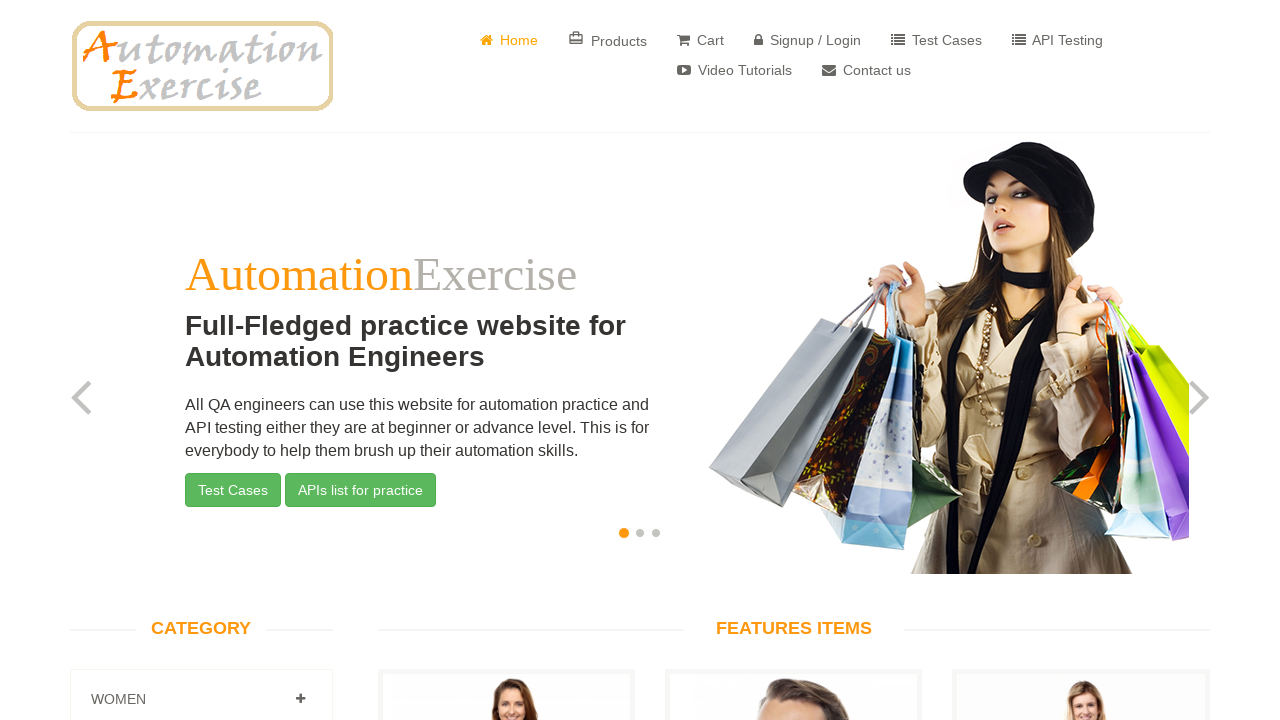

Clicked on Products link at (608, 40) on a[href='/products']
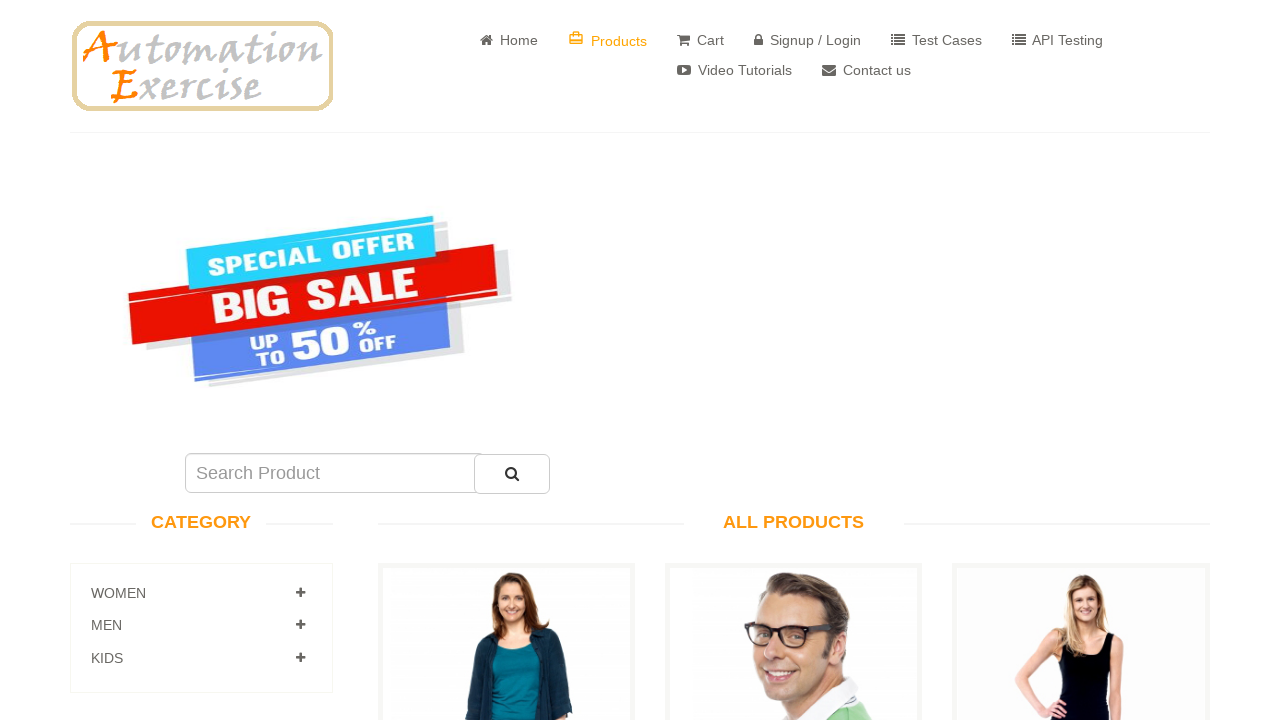

Subscription section loaded and verified
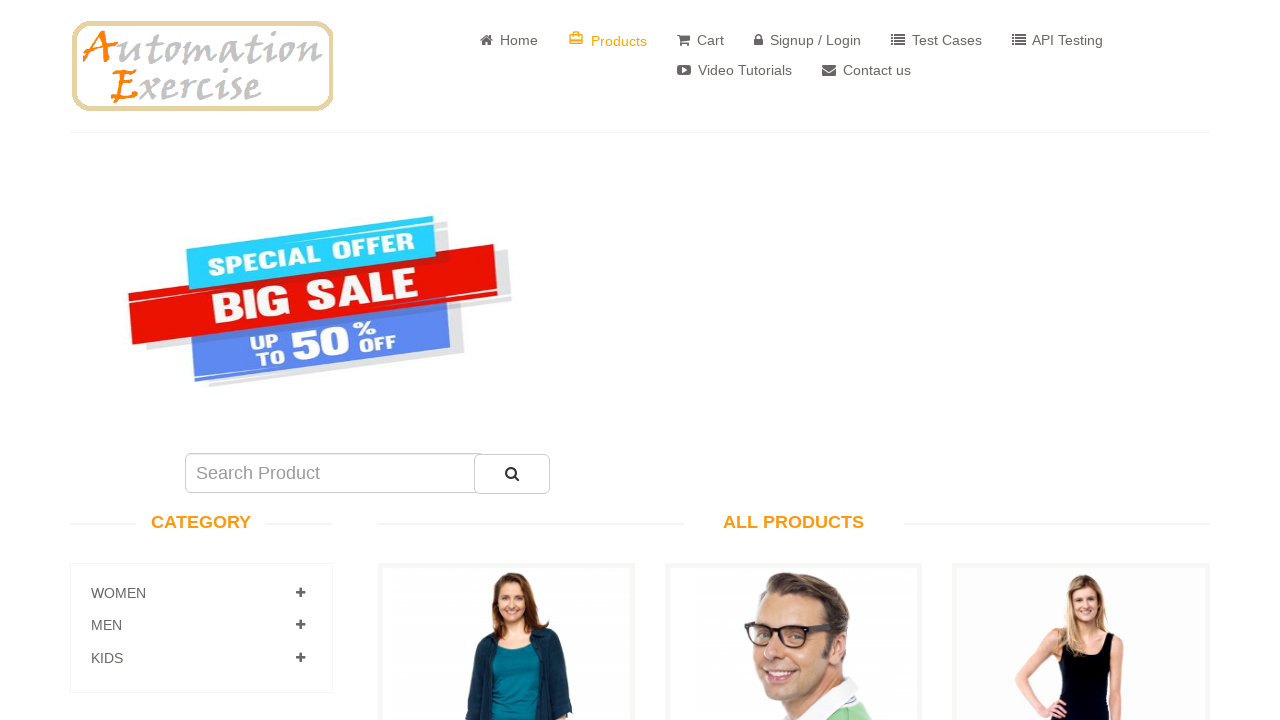

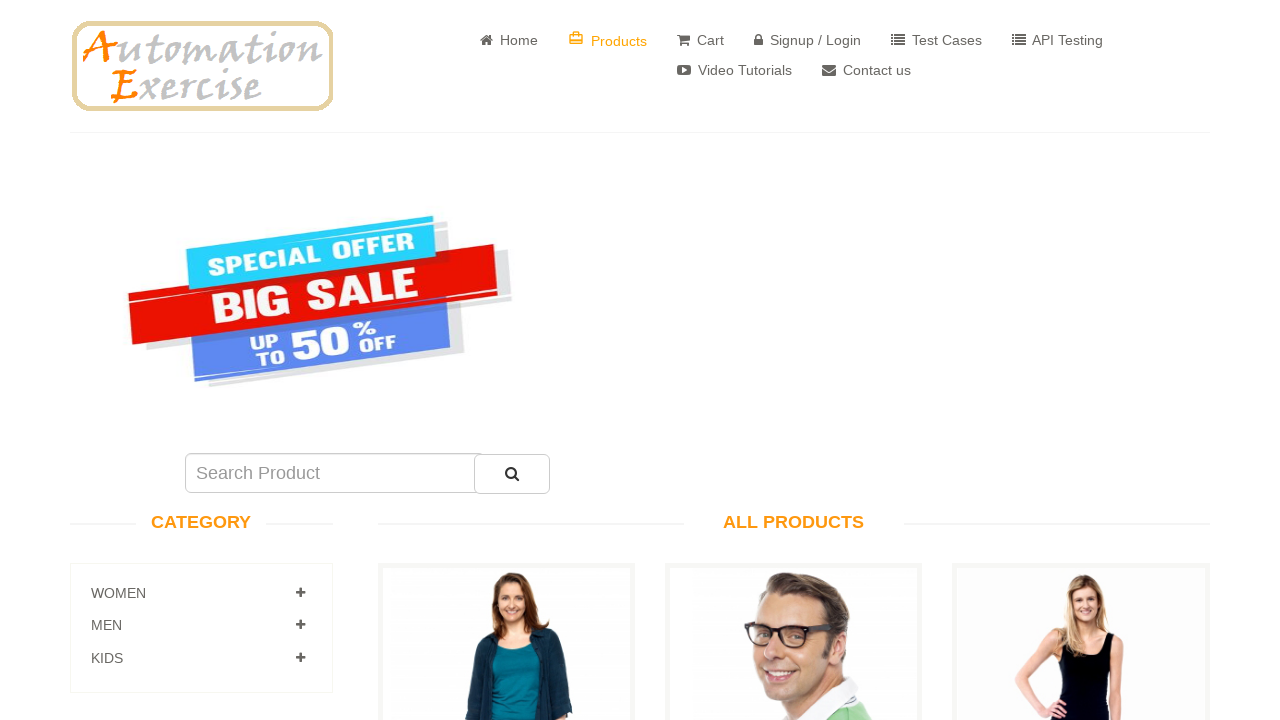